Tests JavaScript confirm dialog by clicking the second alert button and accepting the confirmation

Starting URL: http://the-internet.herokuapp.com/javascript_alerts

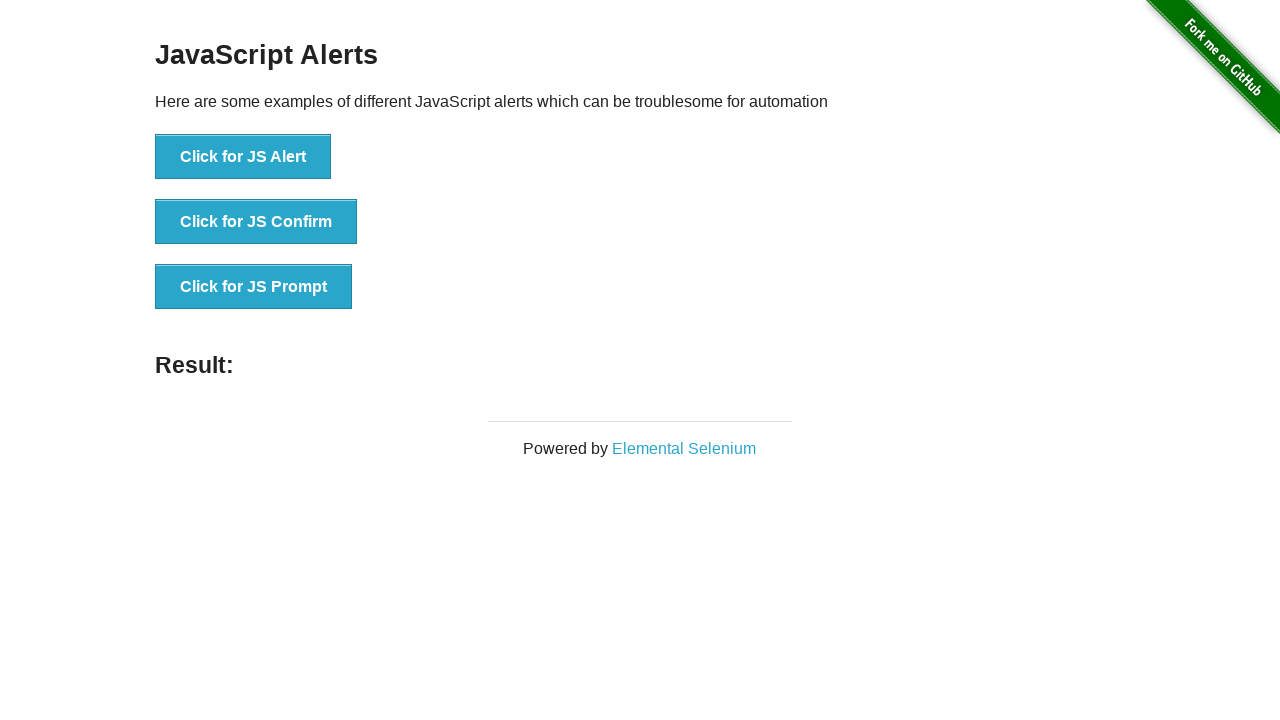

Set up dialog handler to accept confirmation
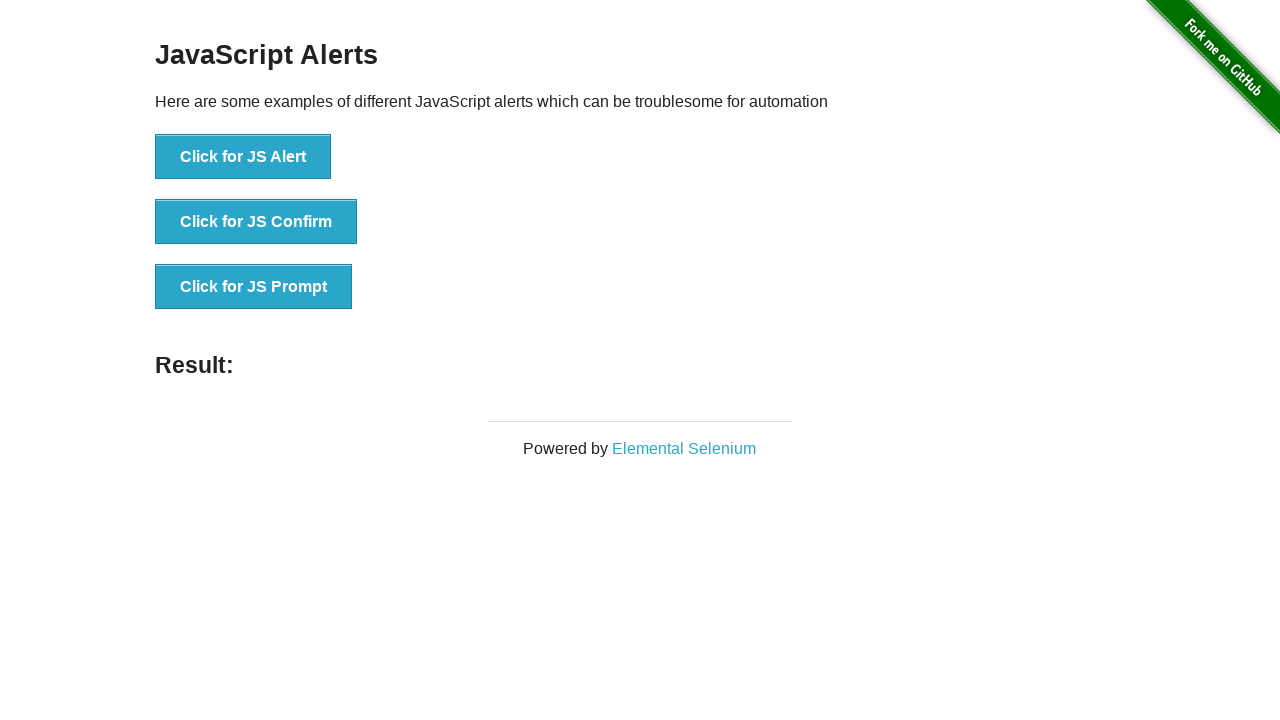

Clicked the second alert button to trigger confirm dialog at (256, 222) on xpath=//*[@id='content']/div/ul/li[2]/button
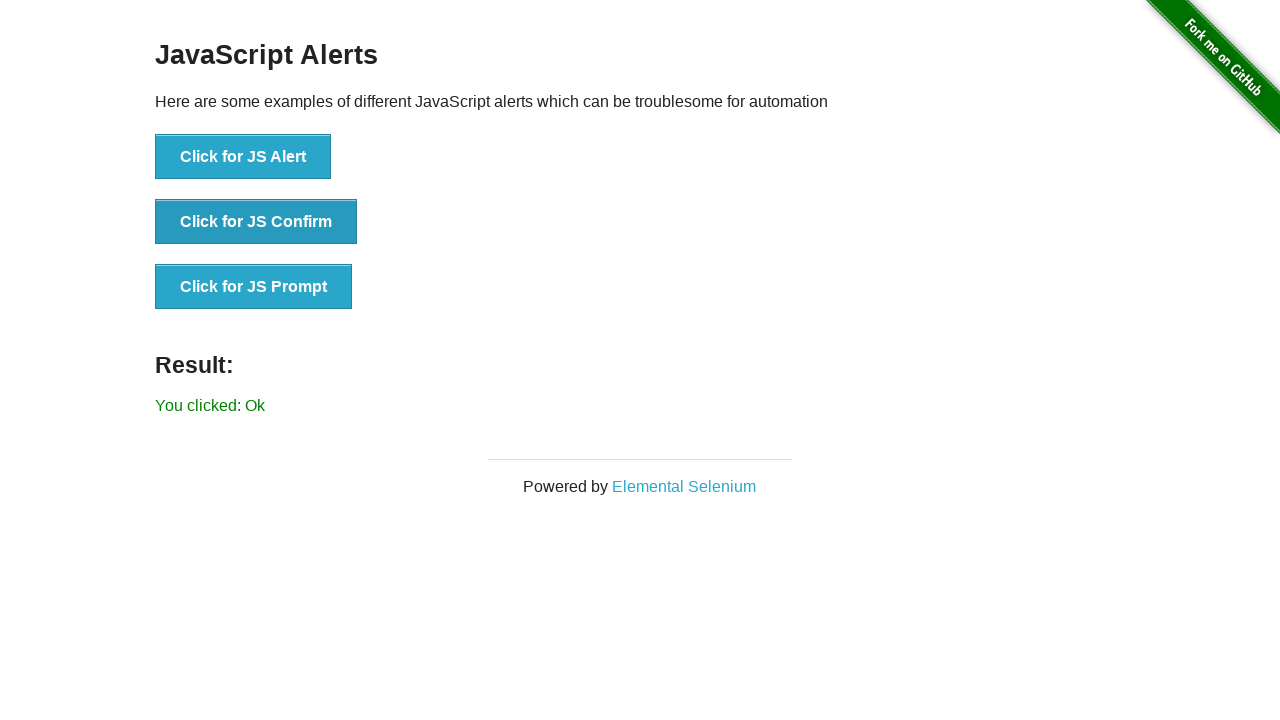

Confirmation dialog accepted and result displayed
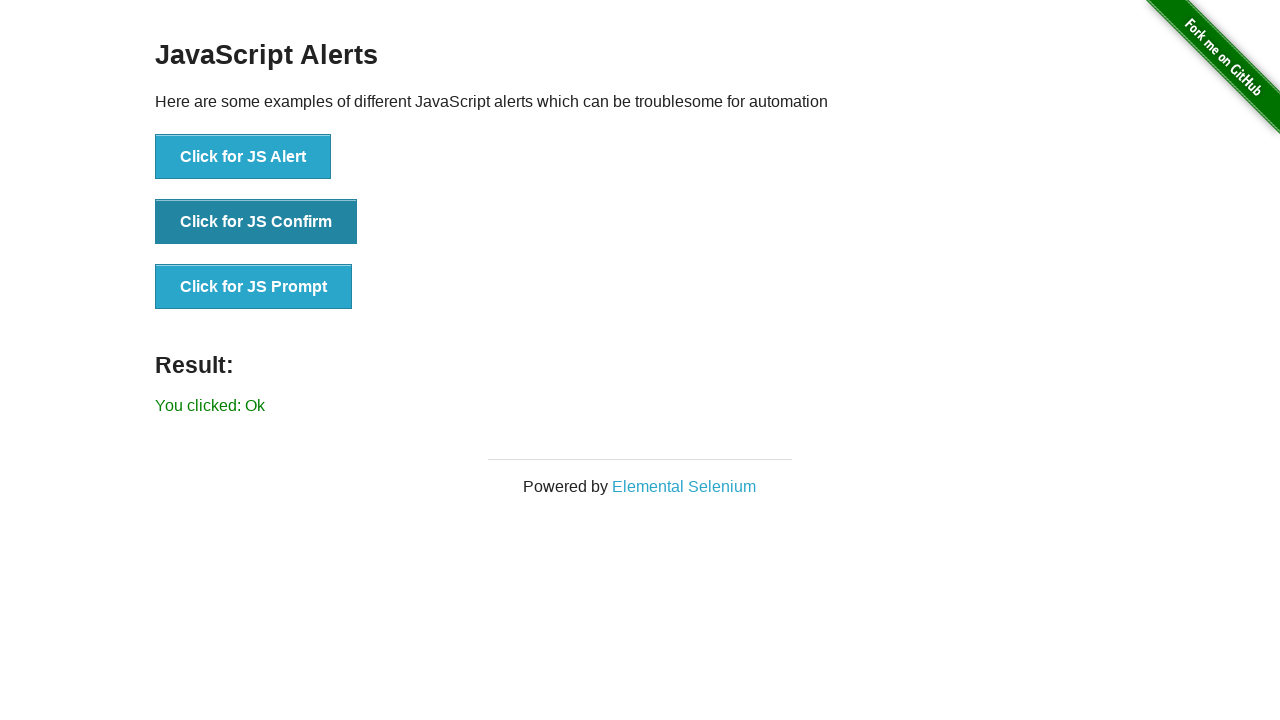

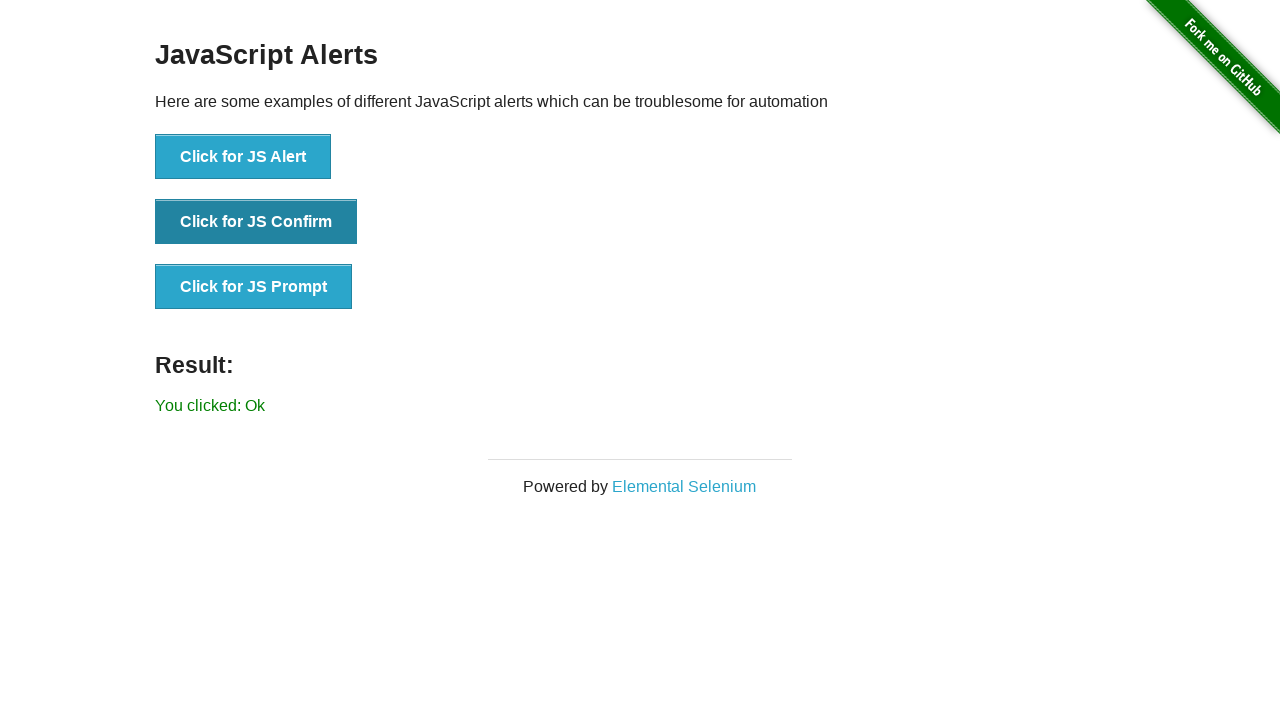